Tests JavaScript alert handling including accepting/dismissing confirmation alerts and entering text in prompt alerts

Starting URL: https://syntaxprojects.com/javascript-alert-box-demo.php

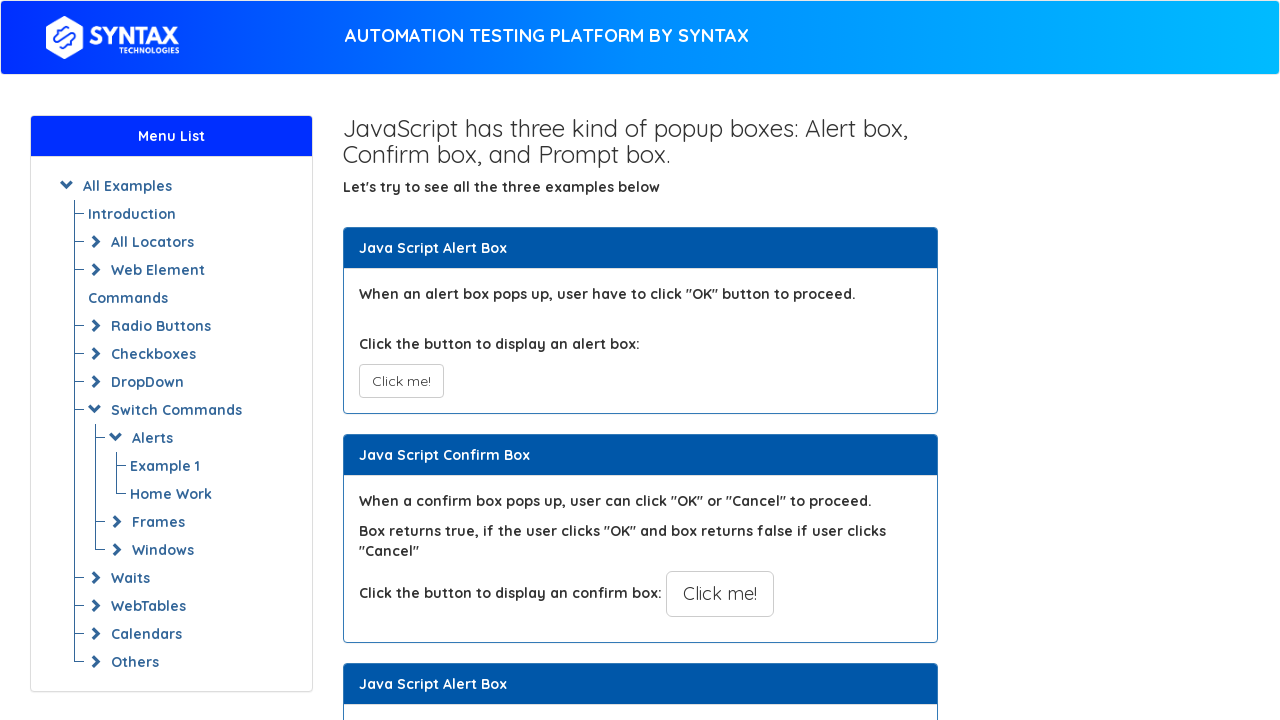

Clicked simple alert button at (401, 381) on xpath=//button[@onclick='myAlertFunction()']
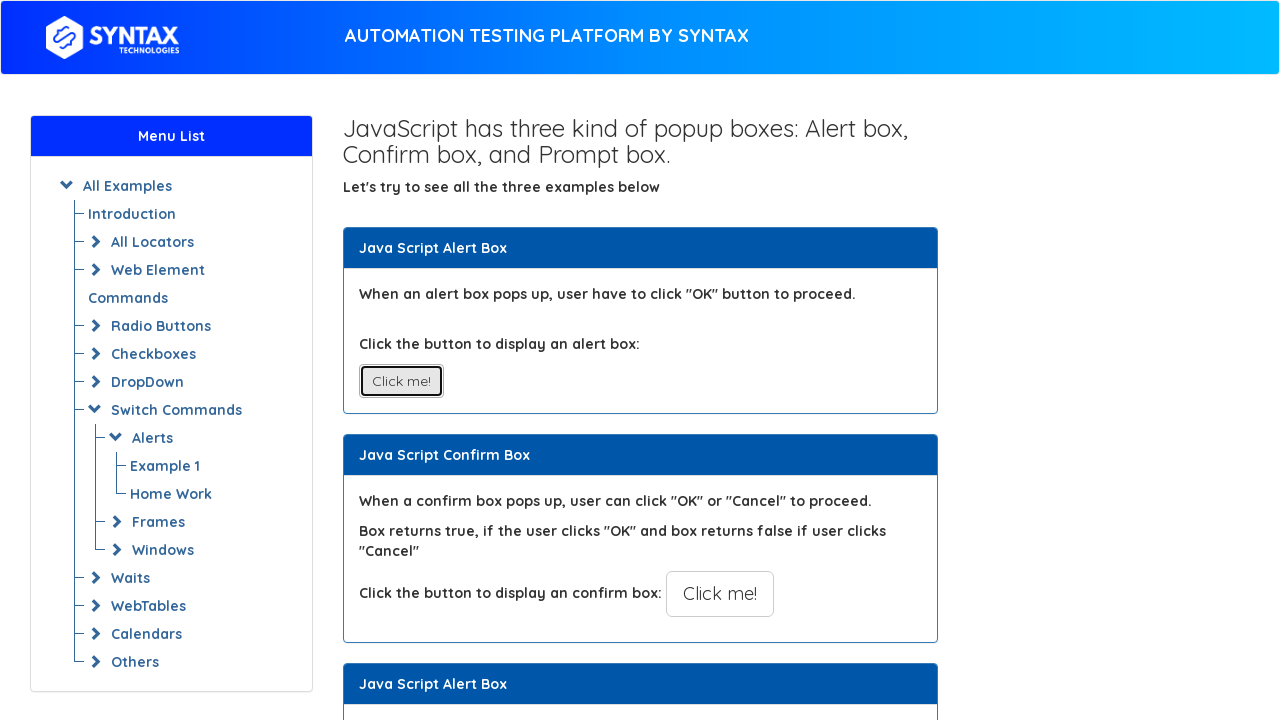

Set up dialog handler to accept alert
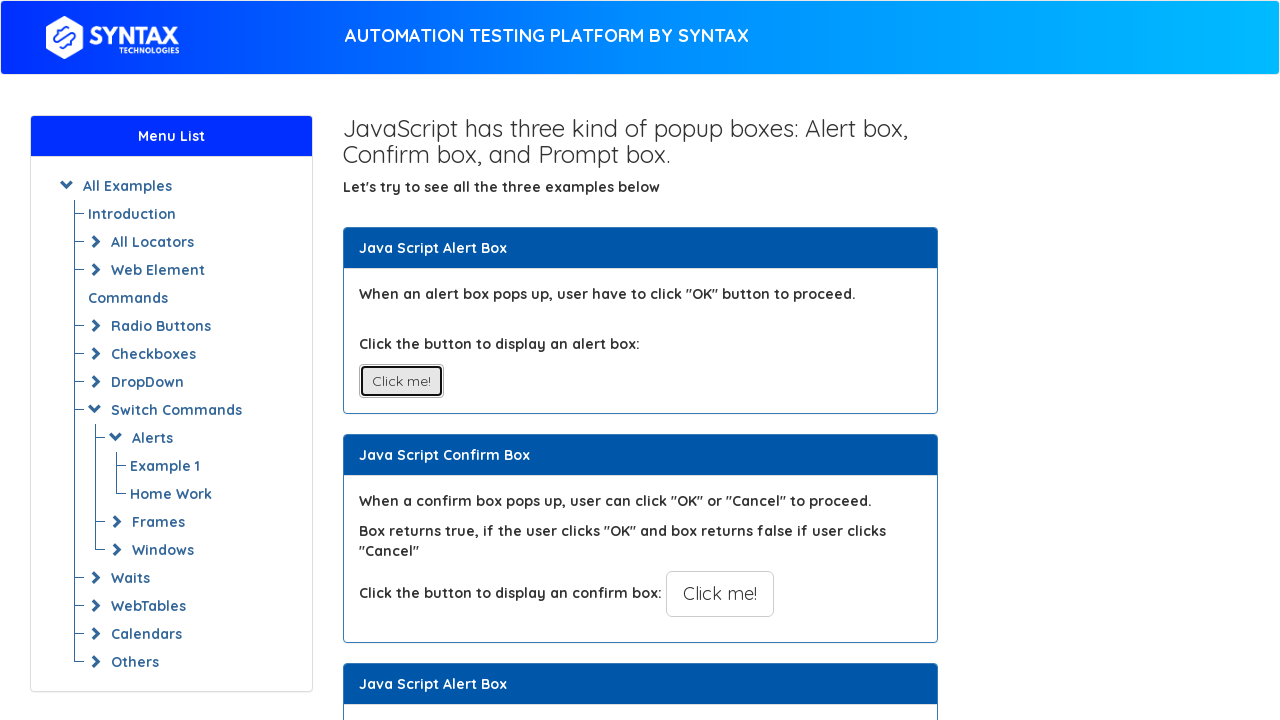

Clicked confirmation alert button at (720, 594) on xpath=//button[@onclick='myConfirmFunction()']
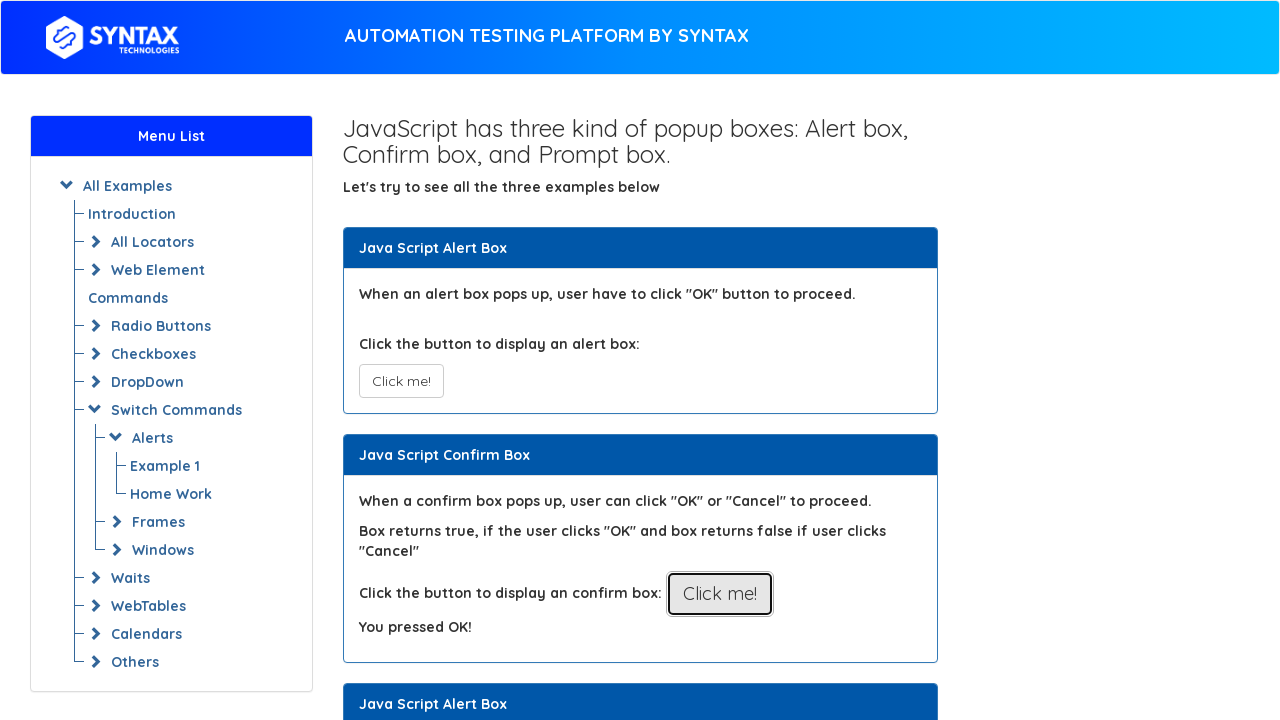

Set up dialog handler to dismiss confirmation alert
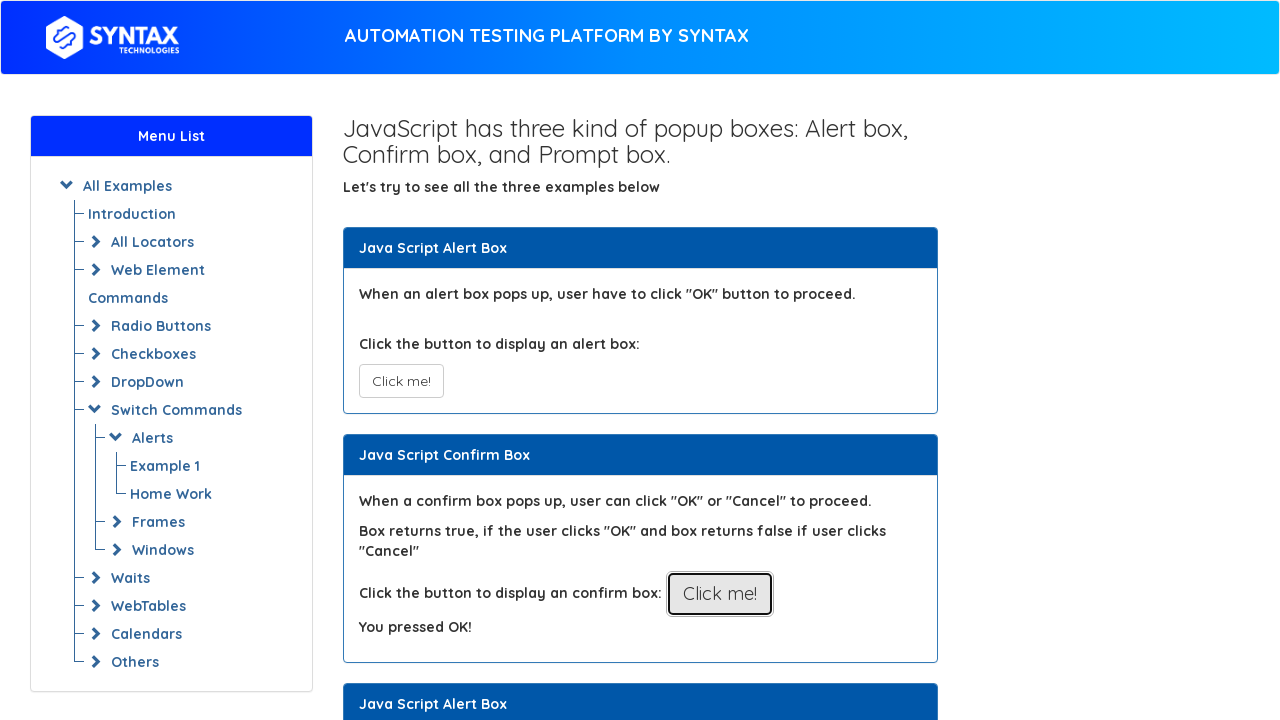

Set up dialog handler for prompt with text input
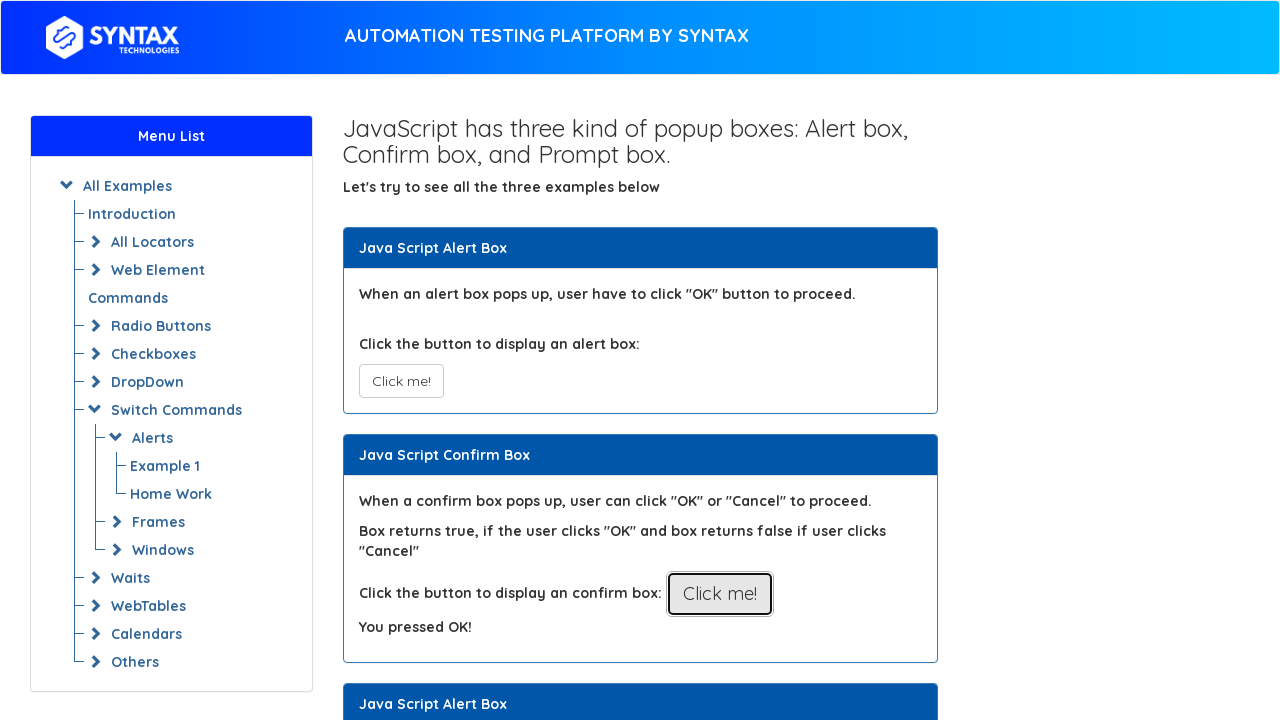

Clicked prompt alert button and entered text 'bla bla' at (714, 360) on xpath=//button[@onclick='myPromptFunction()']
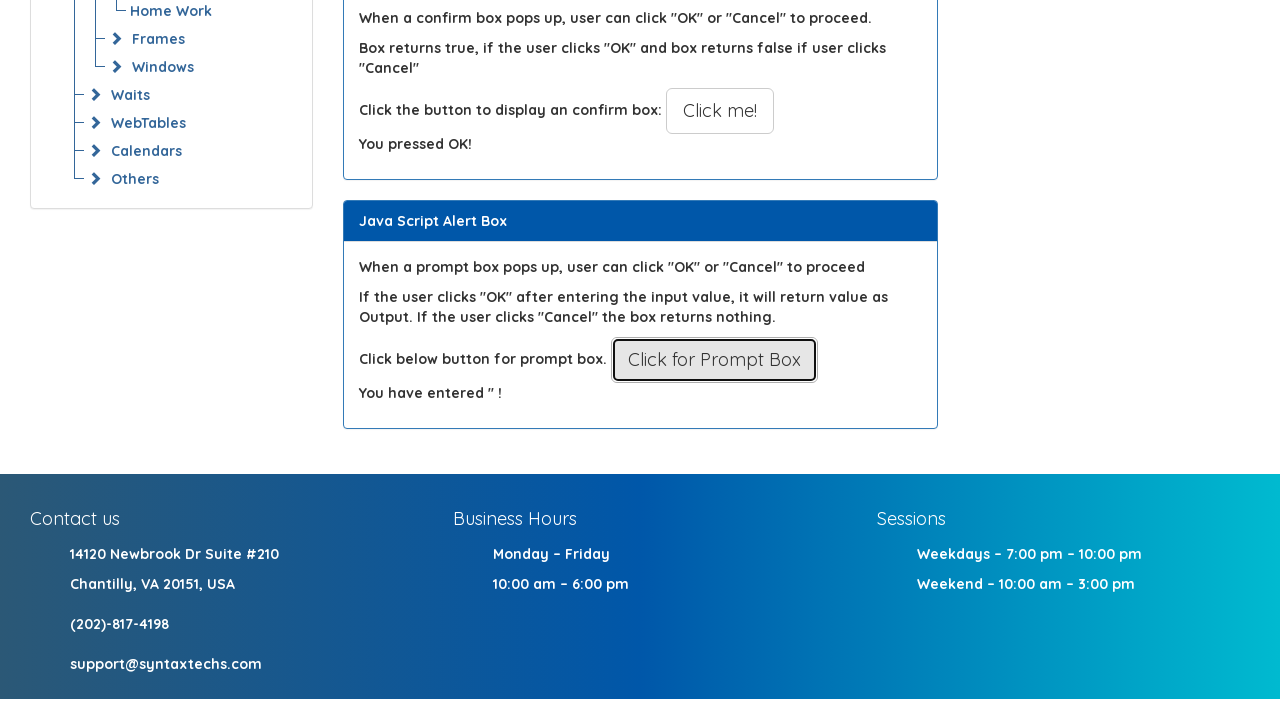

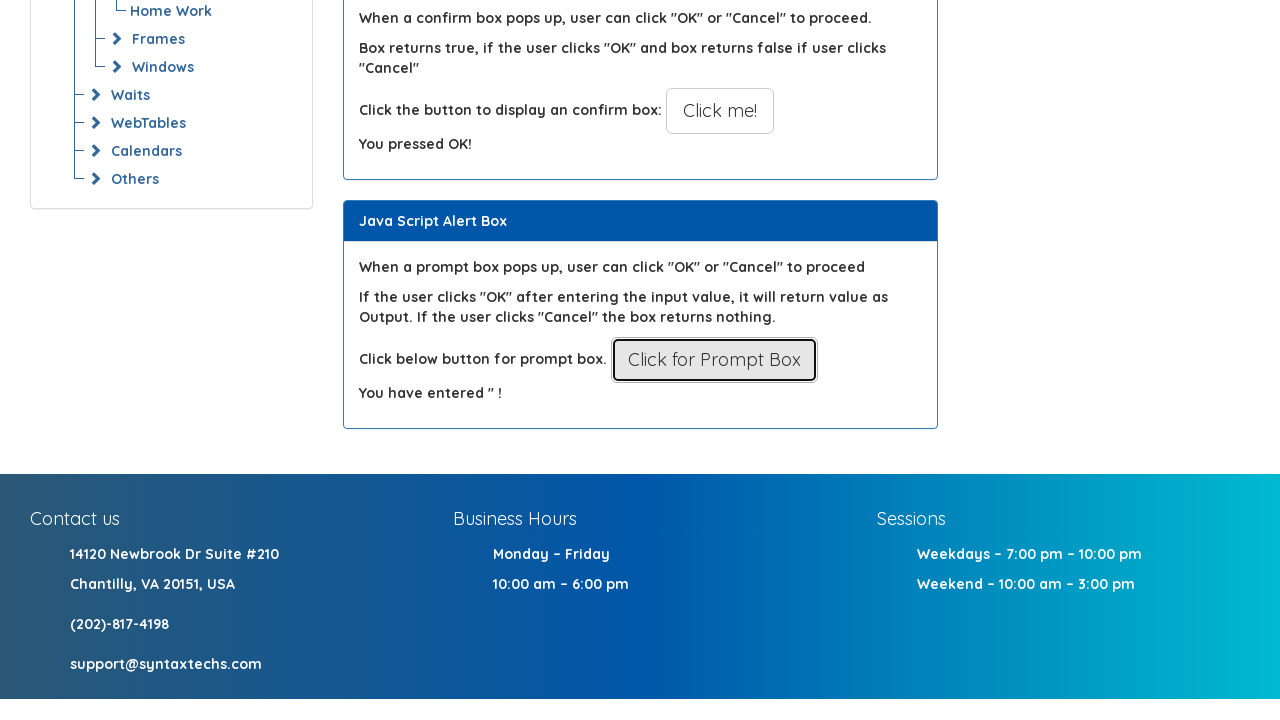